Tests JavaScript confirmation alert handling by clicking a button to trigger a confirmation dialog, accepting it, and verifying the result text displays the correct acceptance message.

Starting URL: http://the-internet.herokuapp.com/javascript_alerts

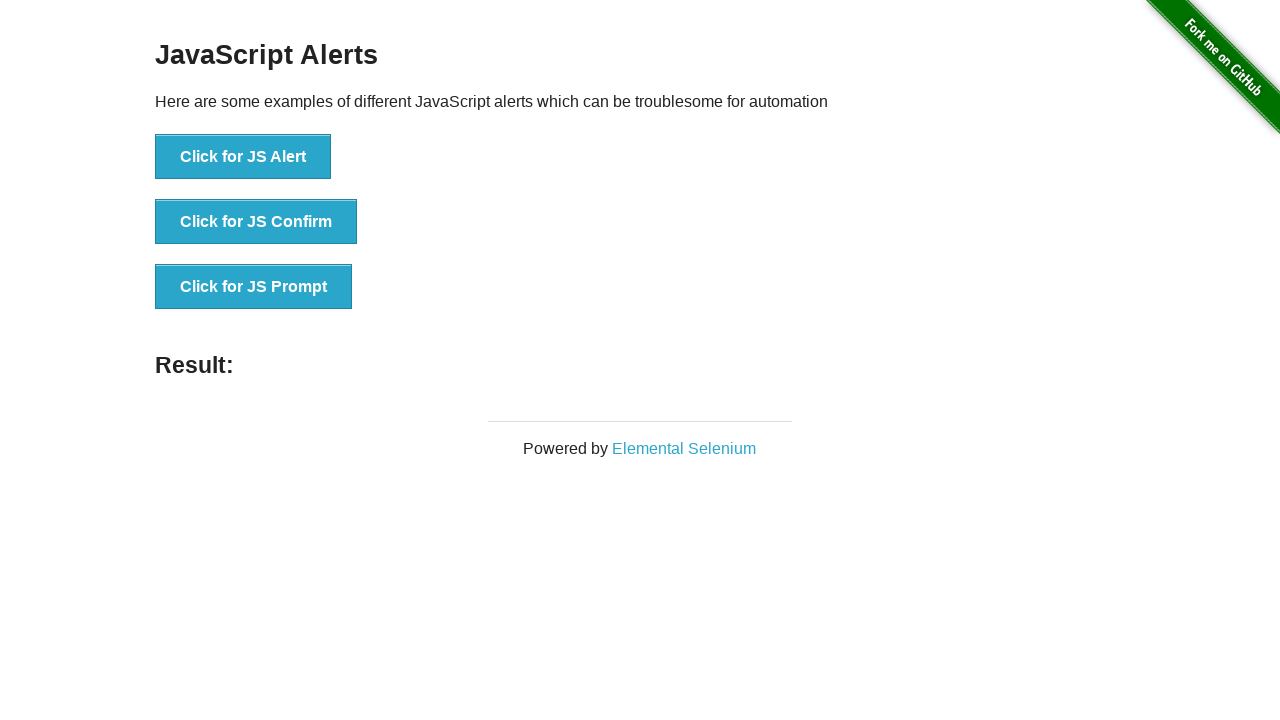

Clicked the second button to trigger JavaScript confirmation alert at (256, 222) on button >> nth=1
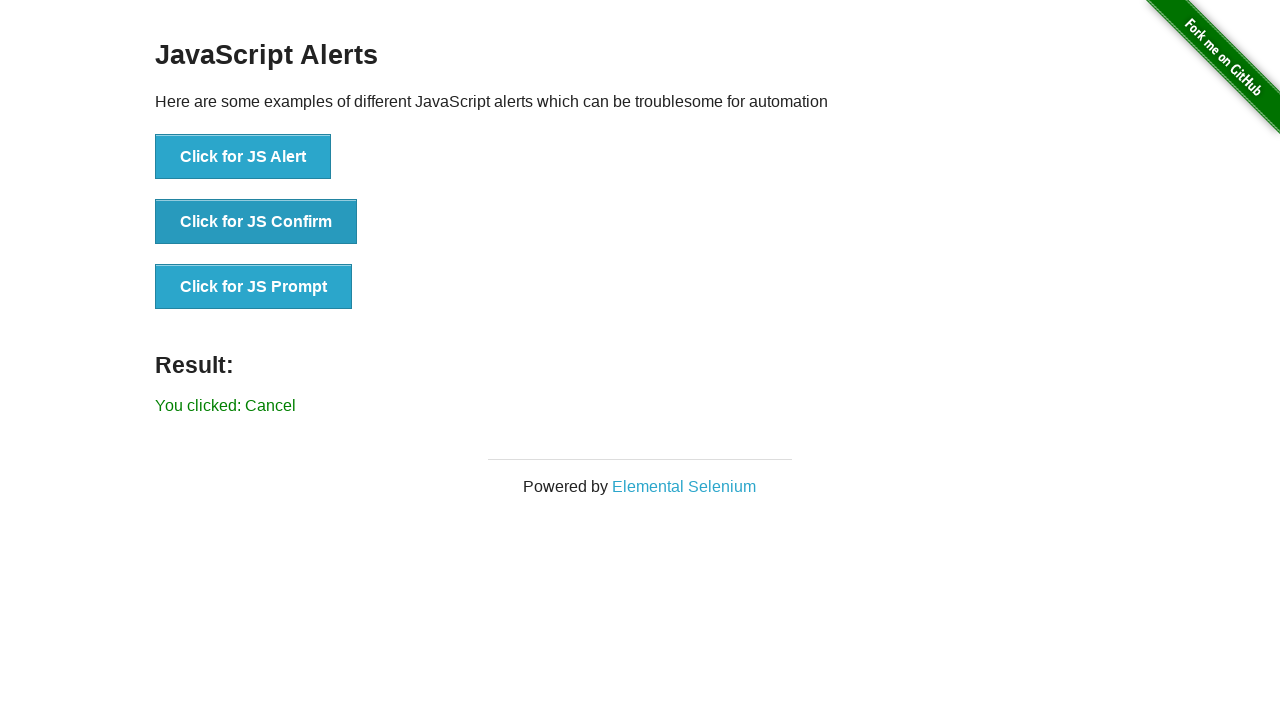

Set up dialog handler to accept confirmation dialogs
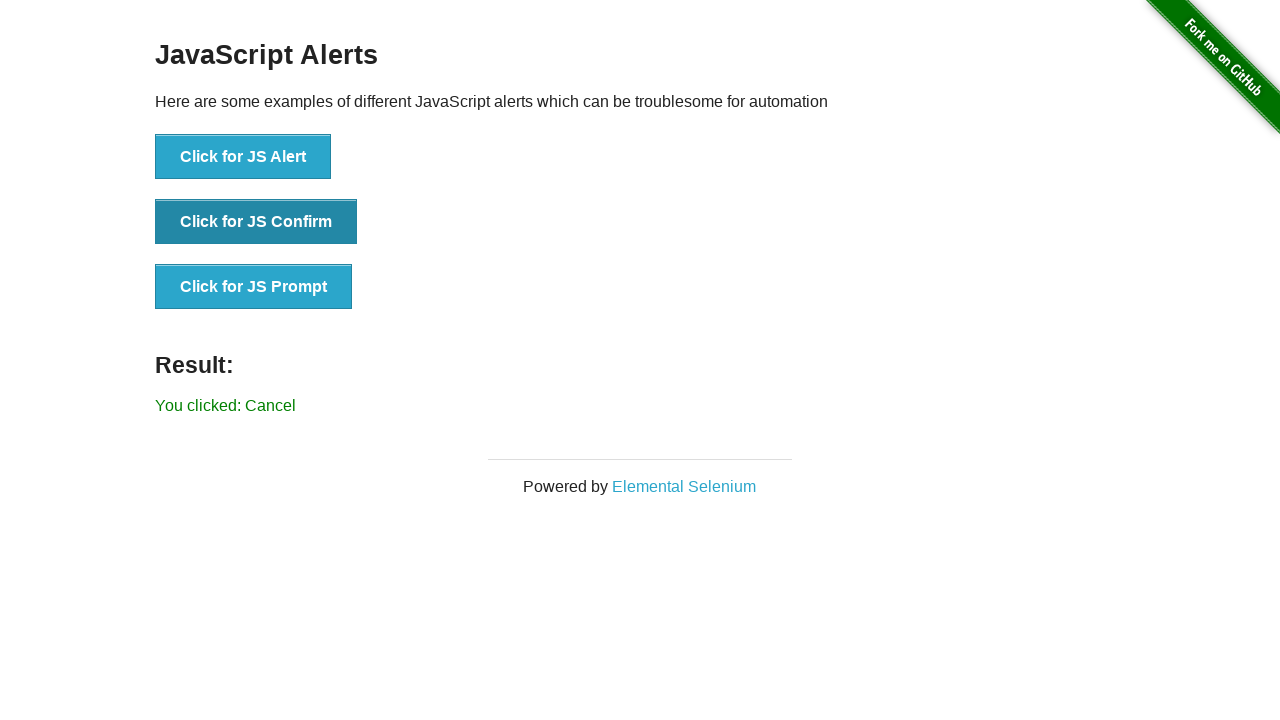

Clicked the second button again to trigger confirmation alert with handler ready at (256, 222) on button >> nth=1
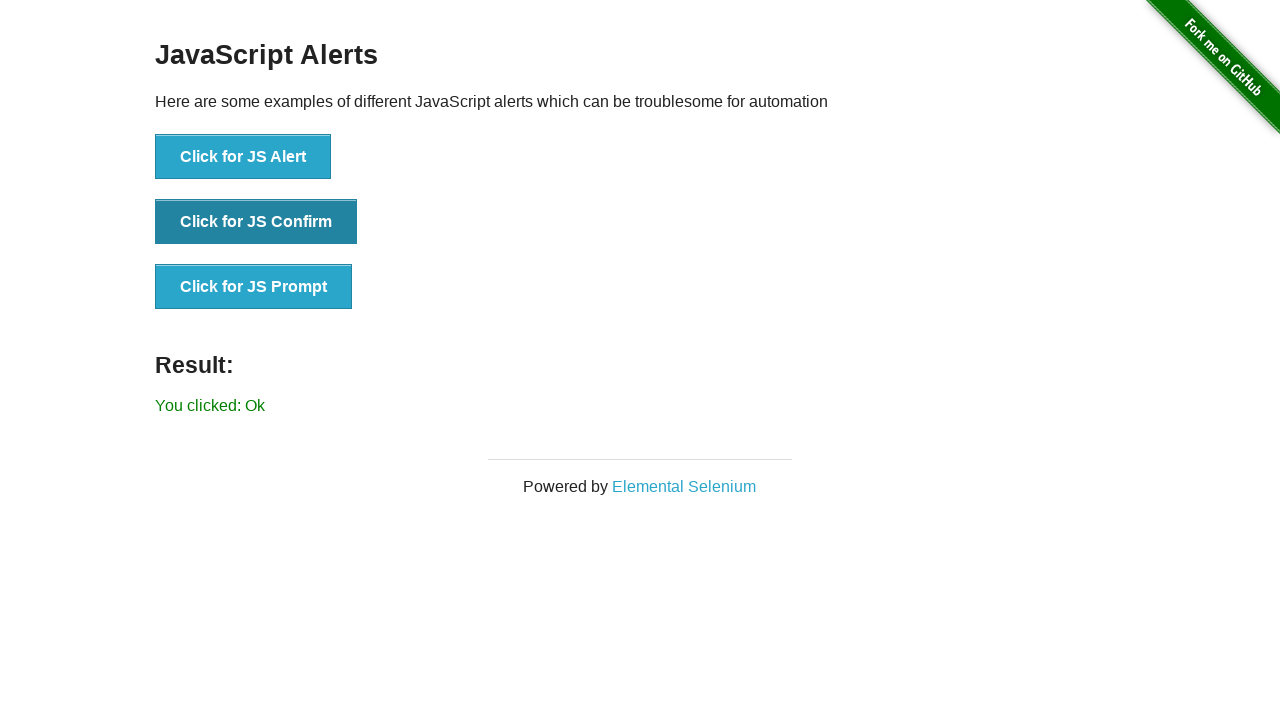

Result text element loaded
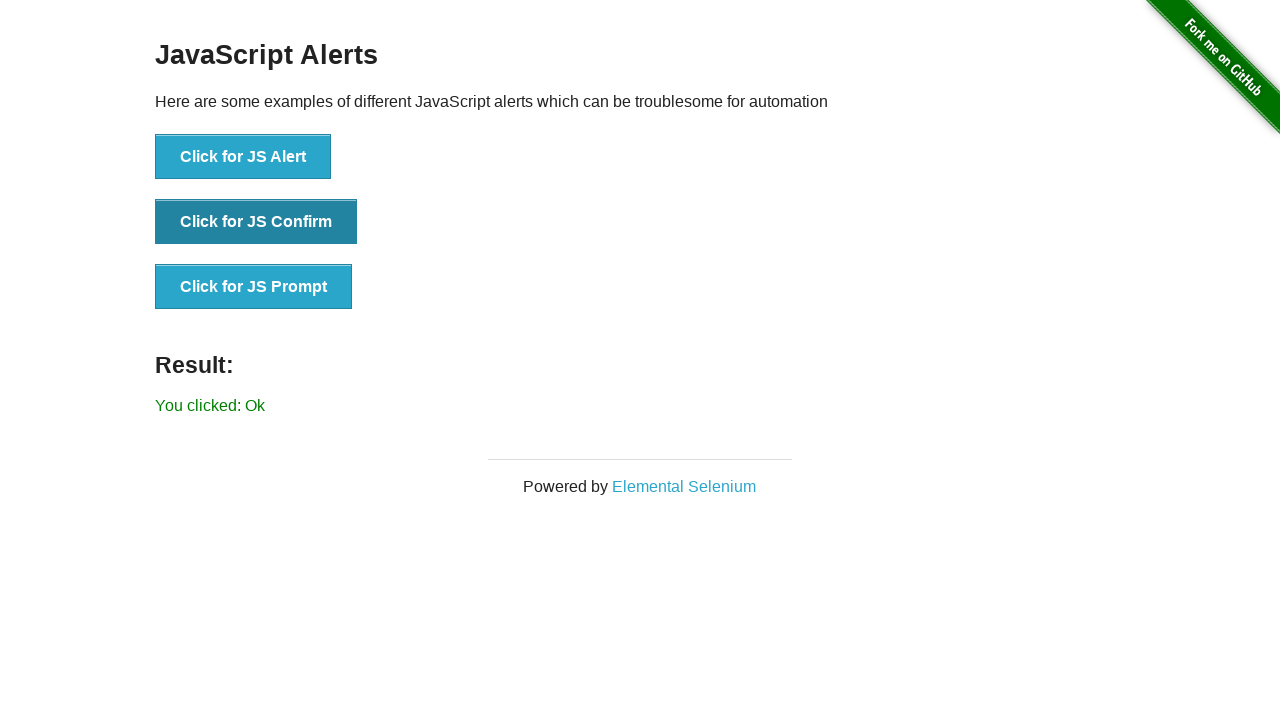

Retrieved result text: 'You clicked: Ok'
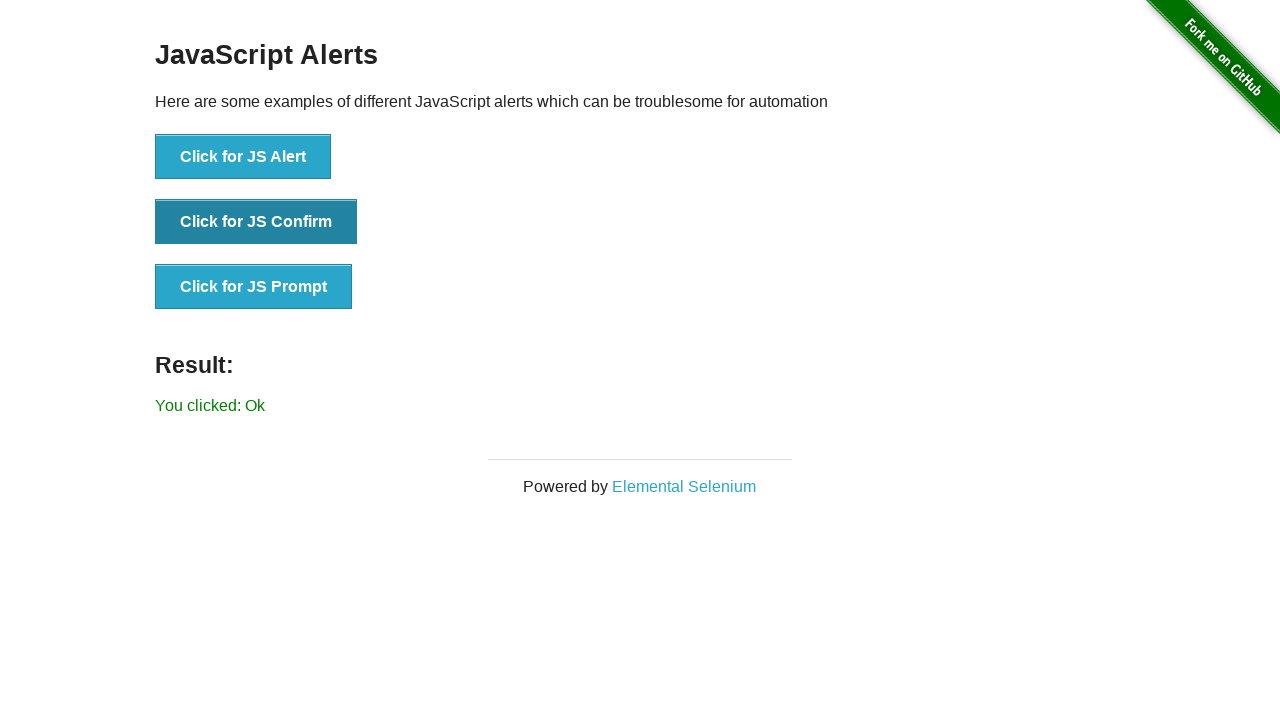

Verified result text is 'You clicked: Ok'
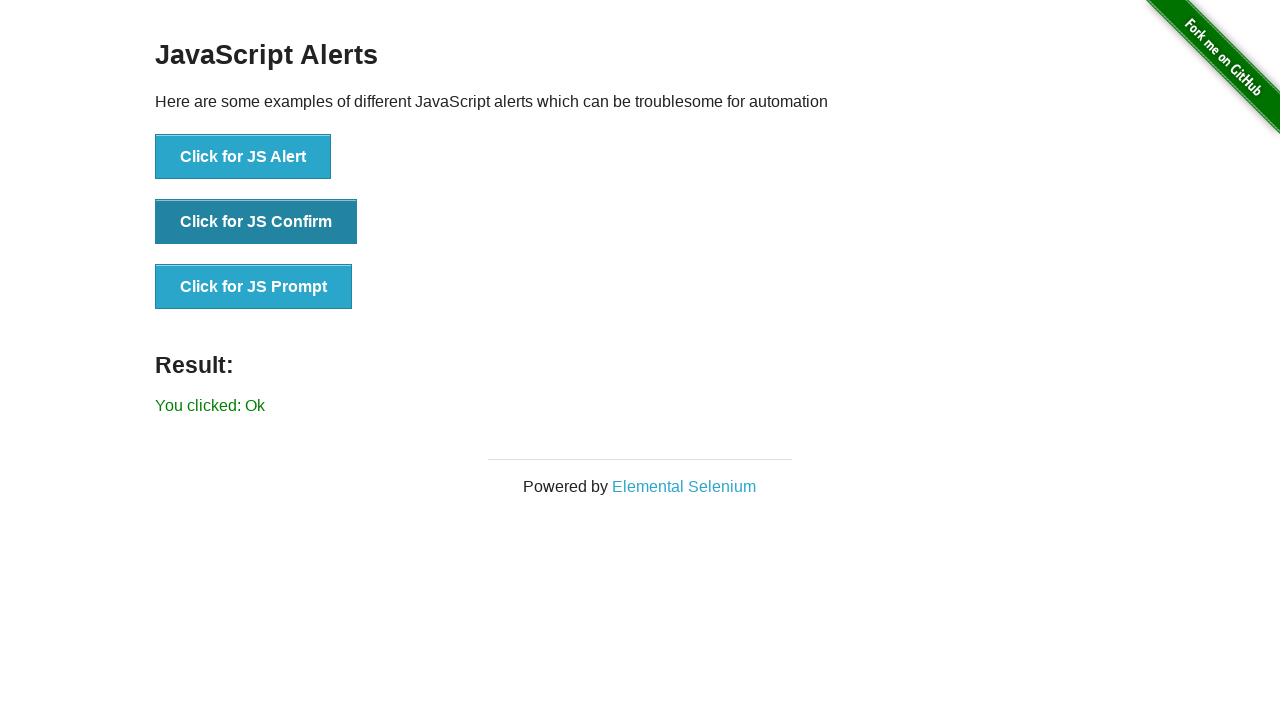

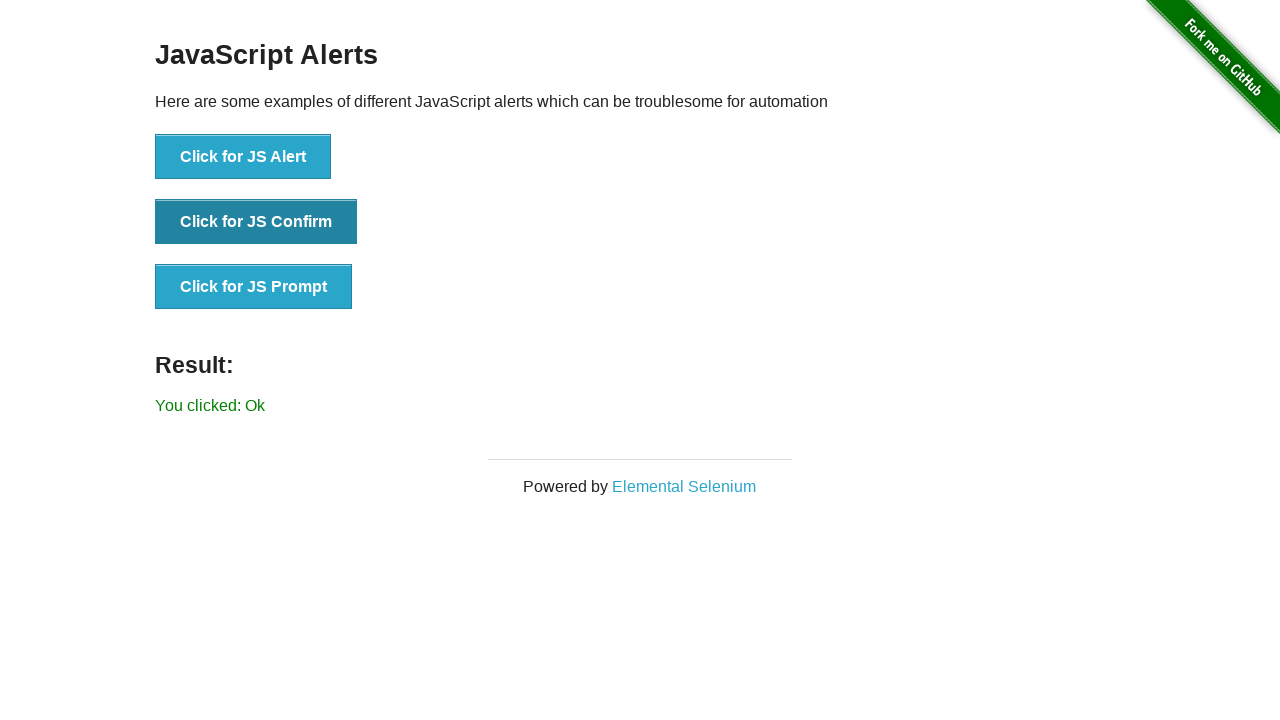